Navigates to DuckDuckGo homepage to verify the page loads correctly

Starting URL: http://duckduckgo.com

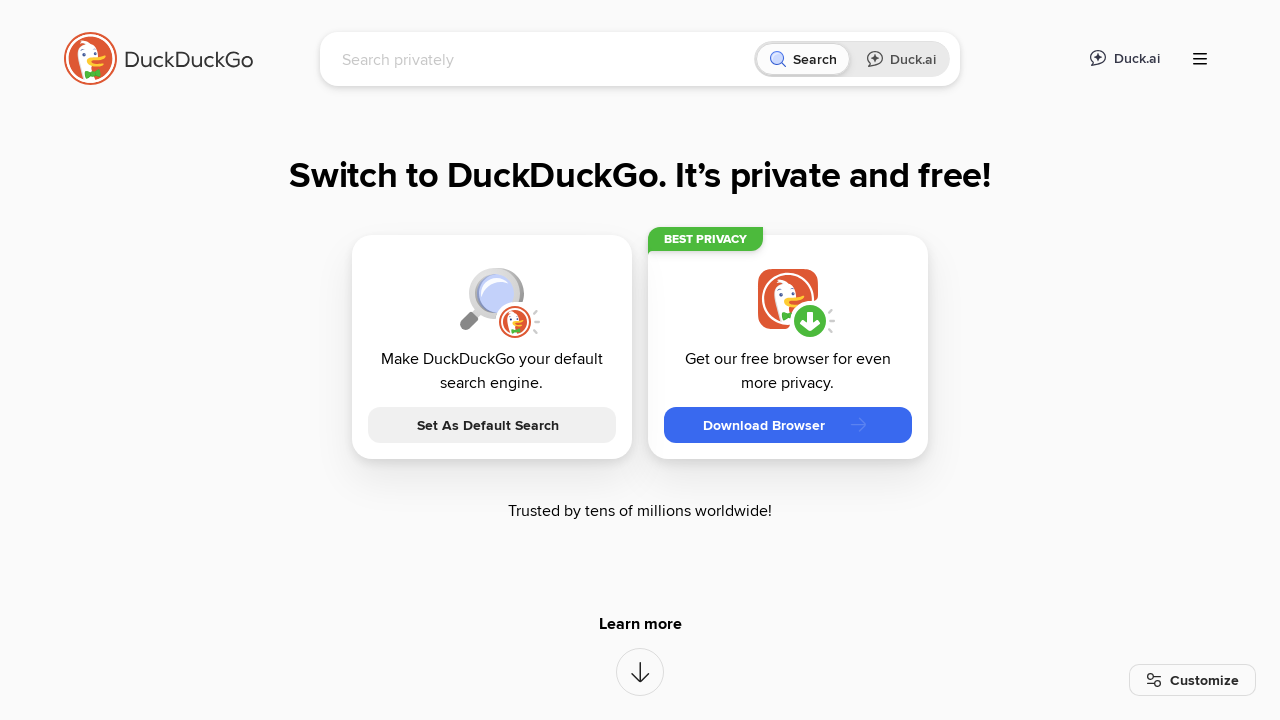

DuckDuckGo homepage loaded - DOM content ready
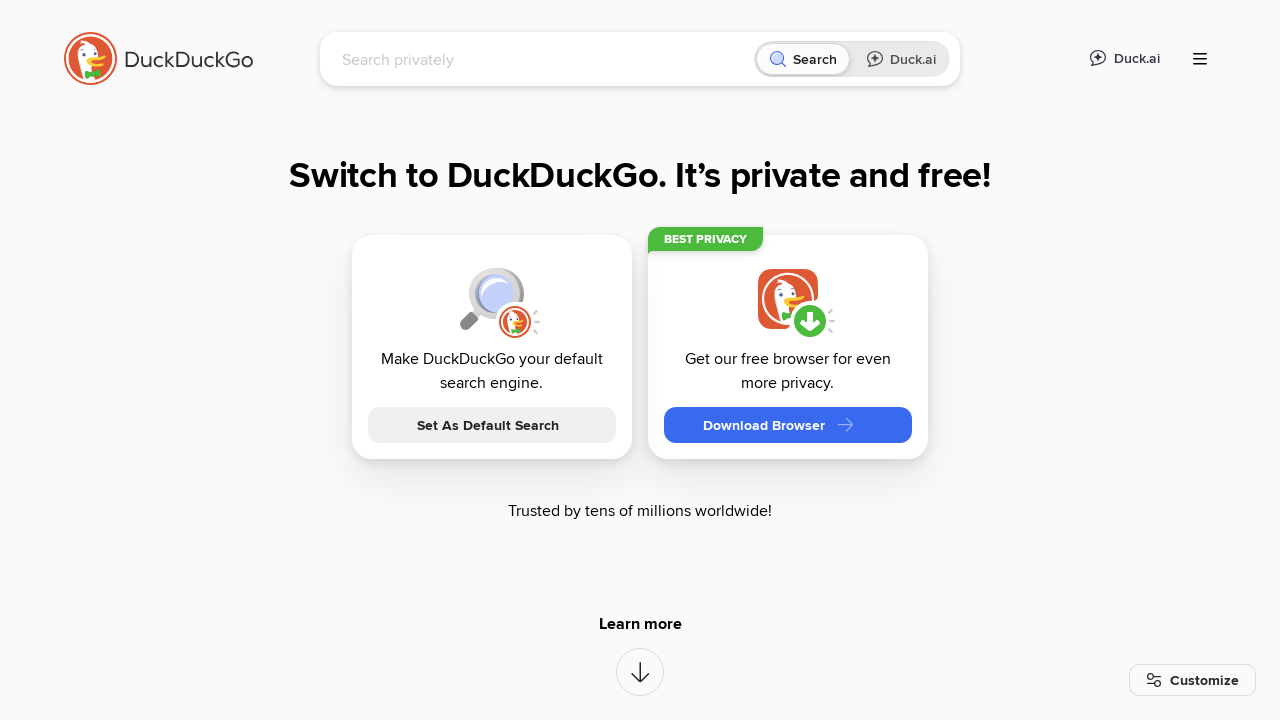

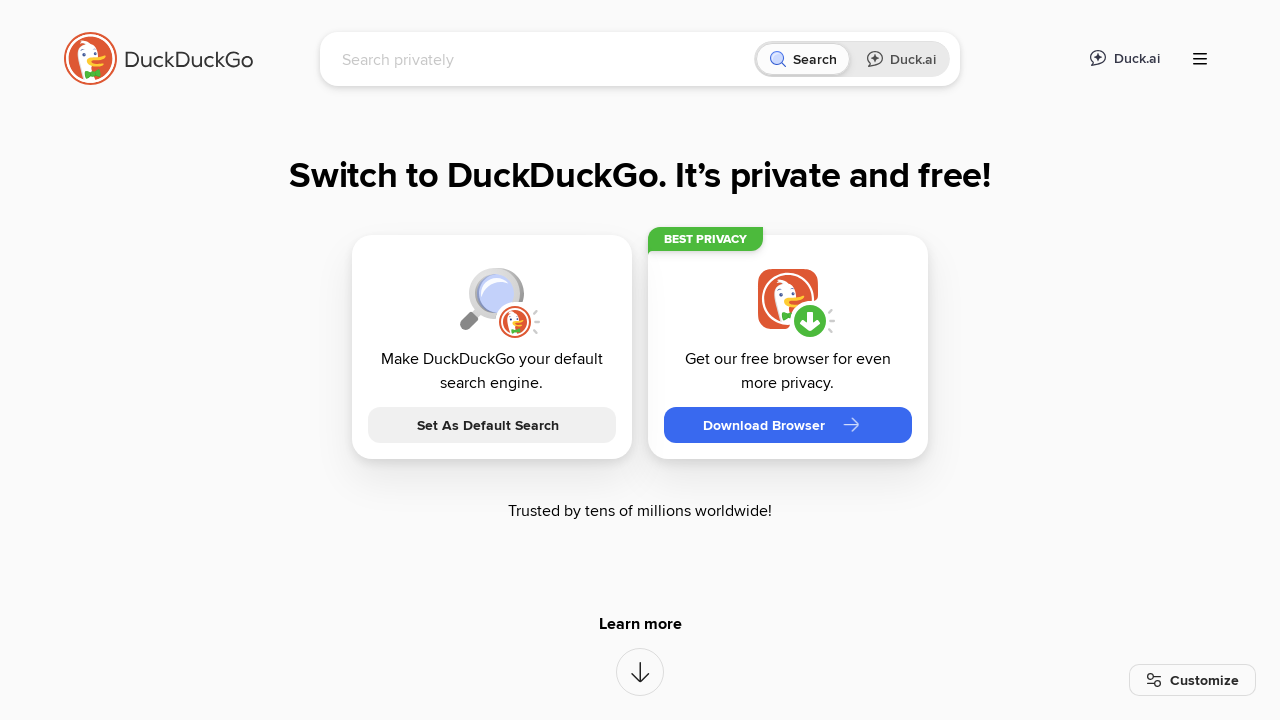